Tests checkbox functionality by selecting all checkboxes and verifying they are all checked

Starting URL: https://qa-practice.netlify.app/checkboxes

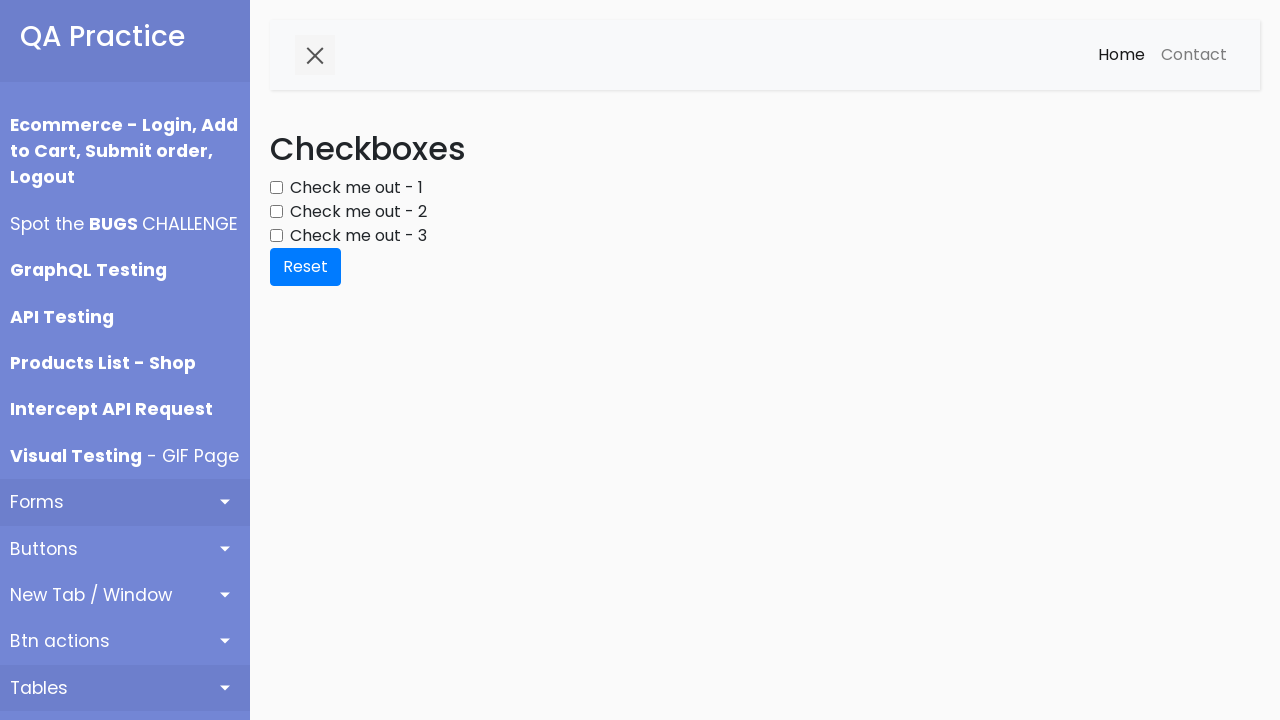

Located all checkboxes on the page
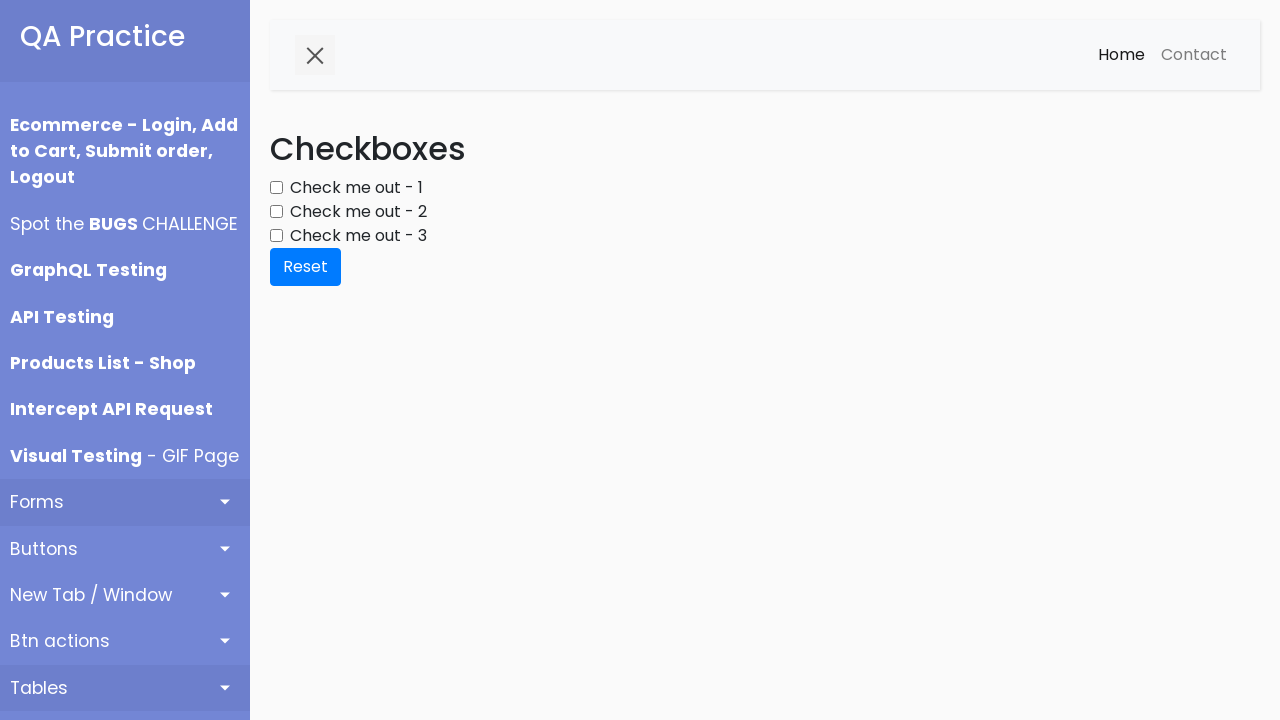

Counted 3 checkboxes
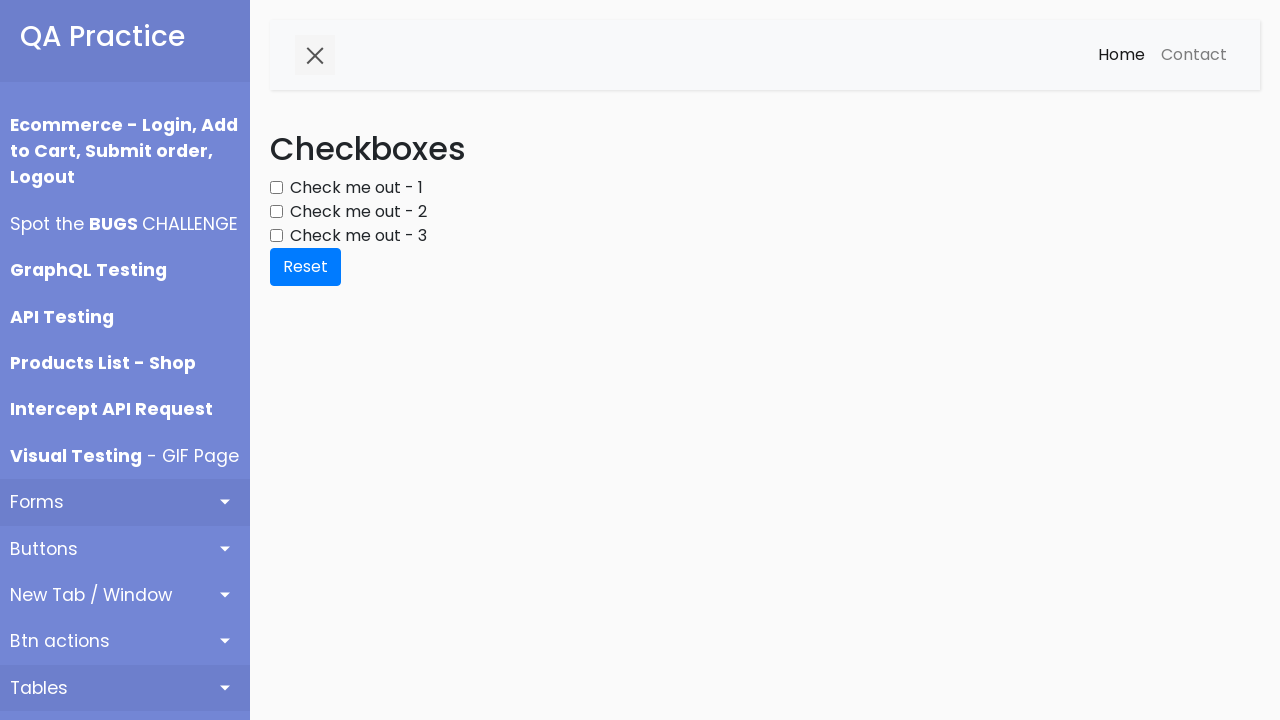

Clicked checkbox 0 to select it at (276, 188) on div.form-group input[type='checkbox'] >> nth=0
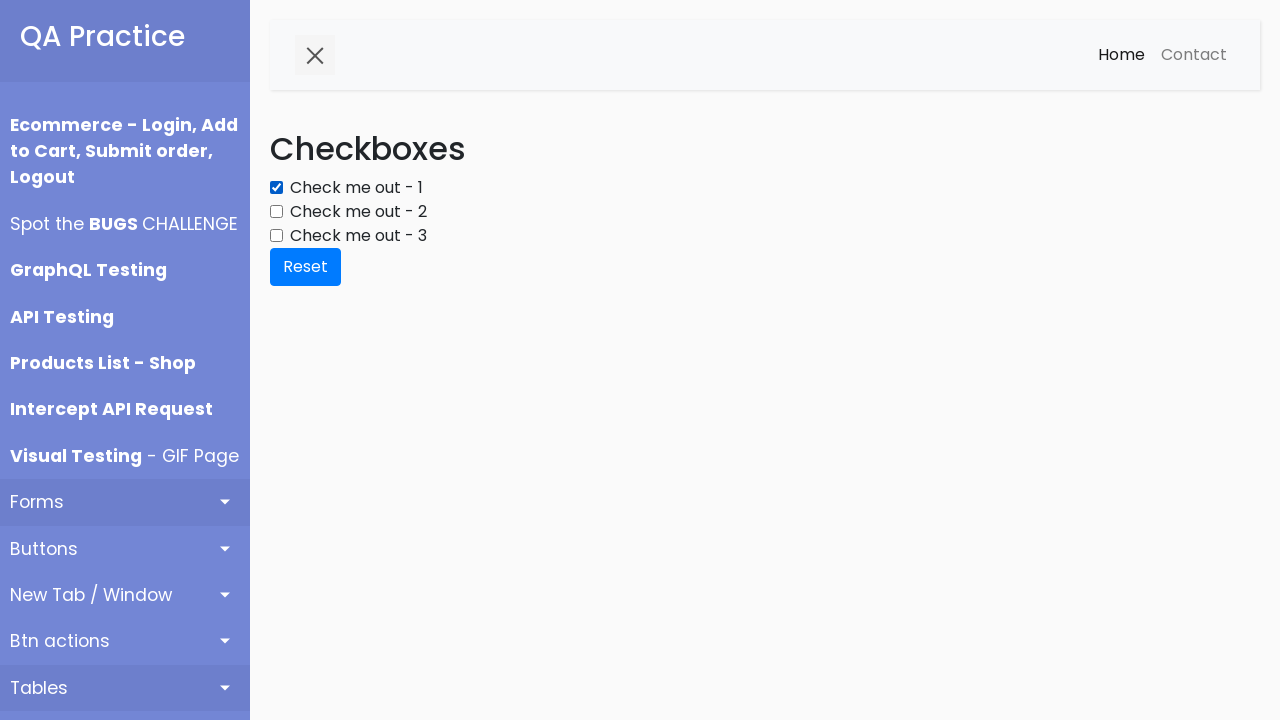

Clicked checkbox 1 to select it at (276, 212) on div.form-group input[type='checkbox'] >> nth=1
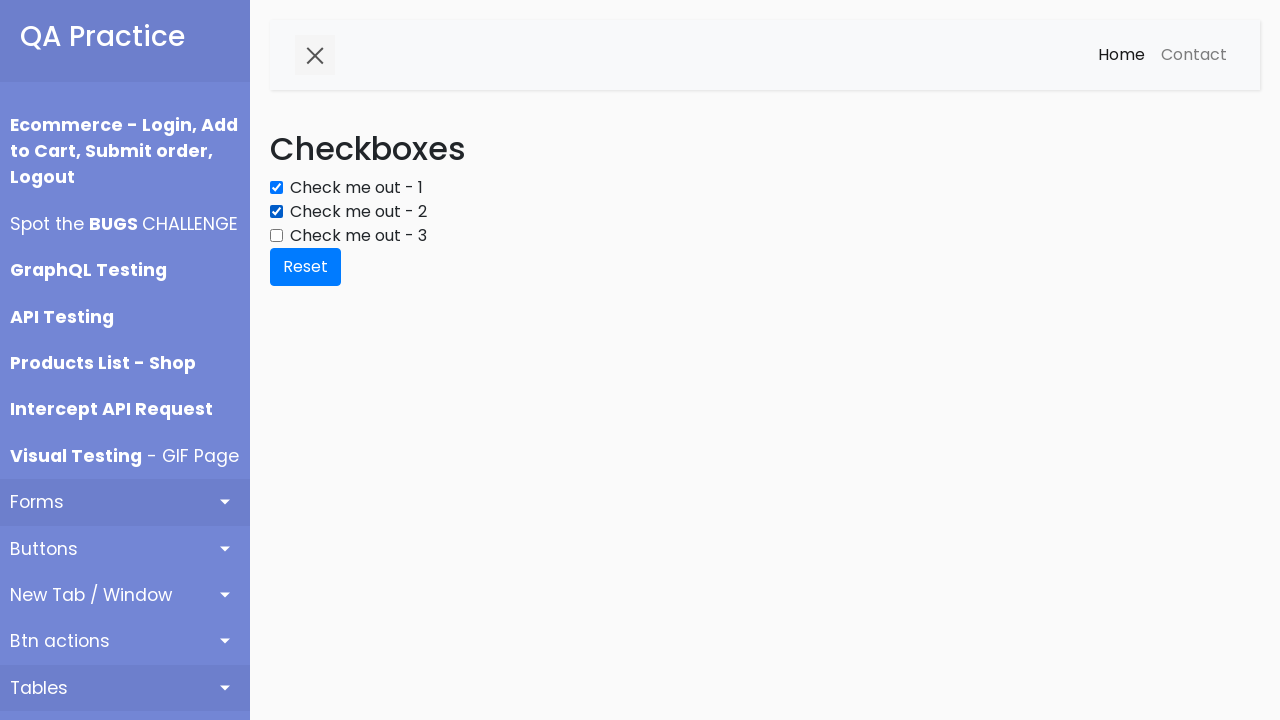

Clicked checkbox 2 to select it at (276, 236) on div.form-group input[type='checkbox'] >> nth=2
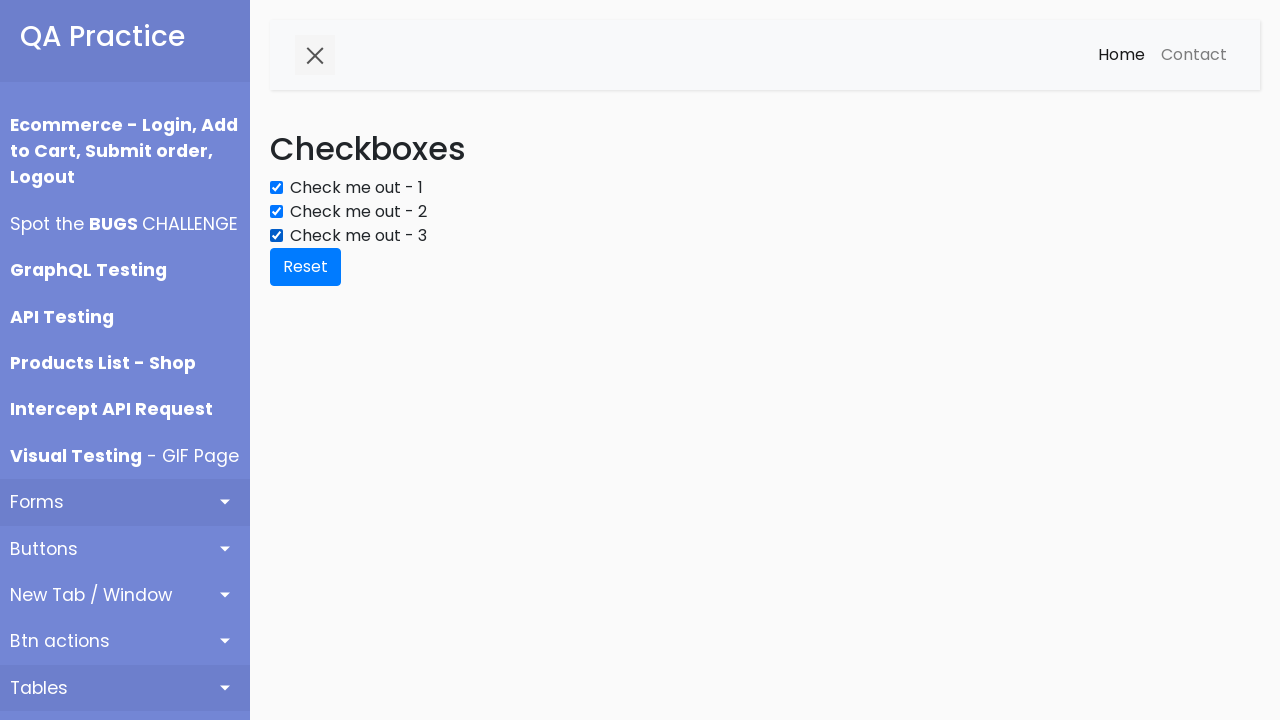

Verified checkbox 0 is selected
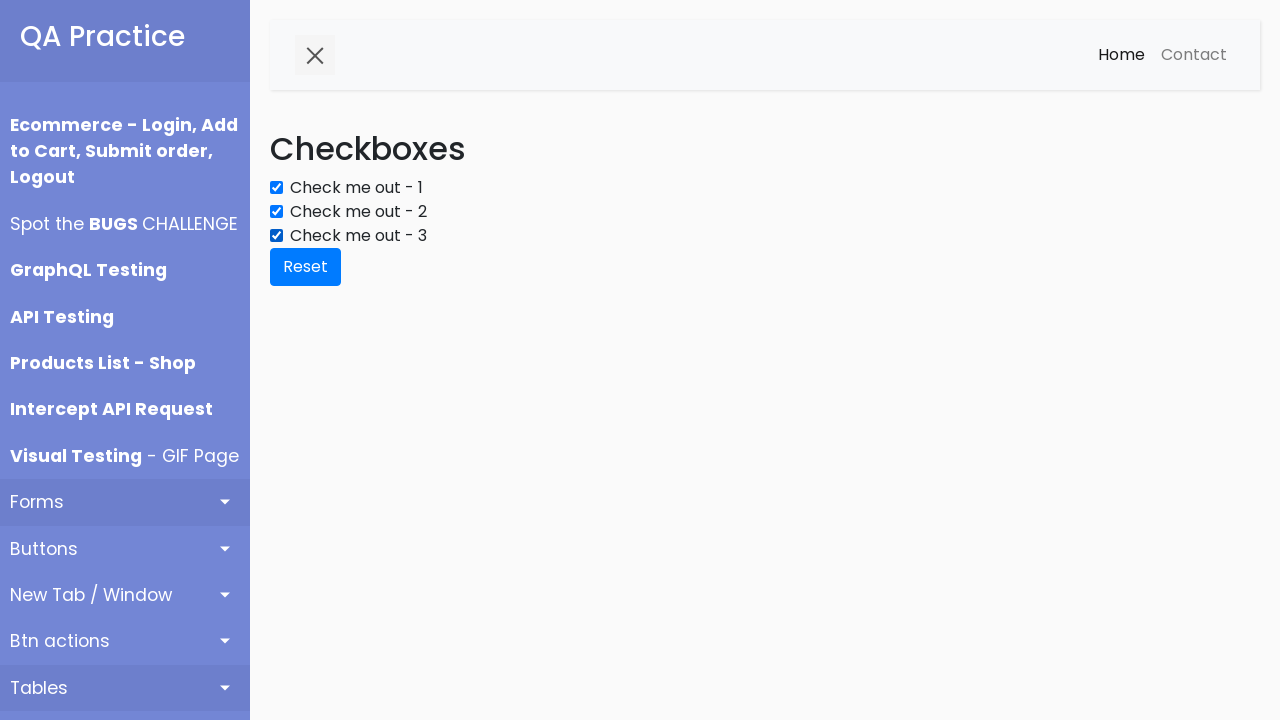

Verified checkbox 1 is selected
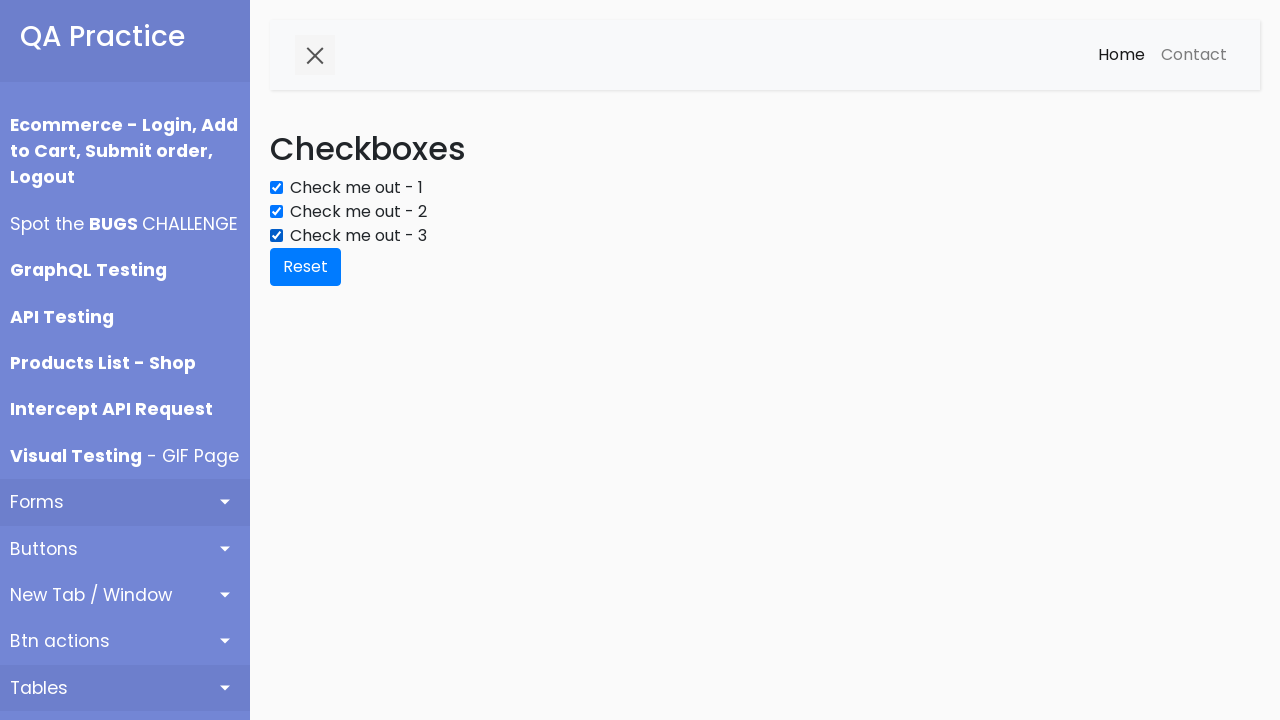

Verified checkbox 2 is selected
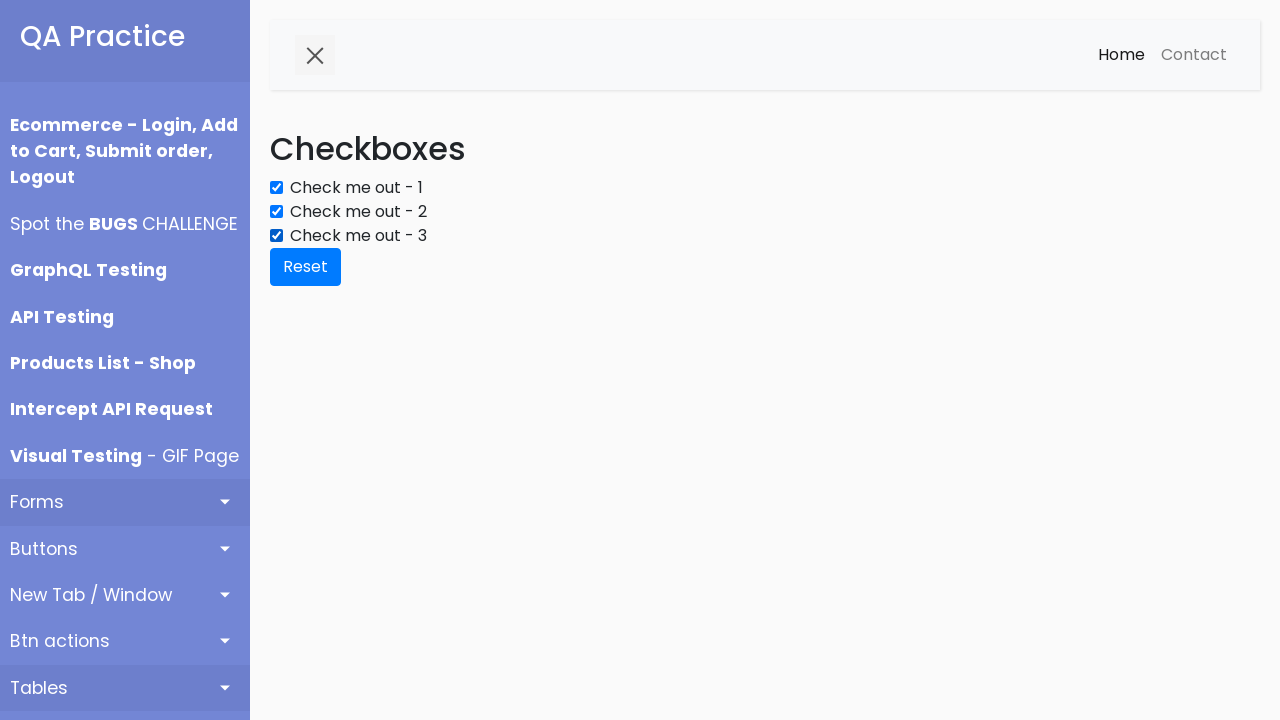

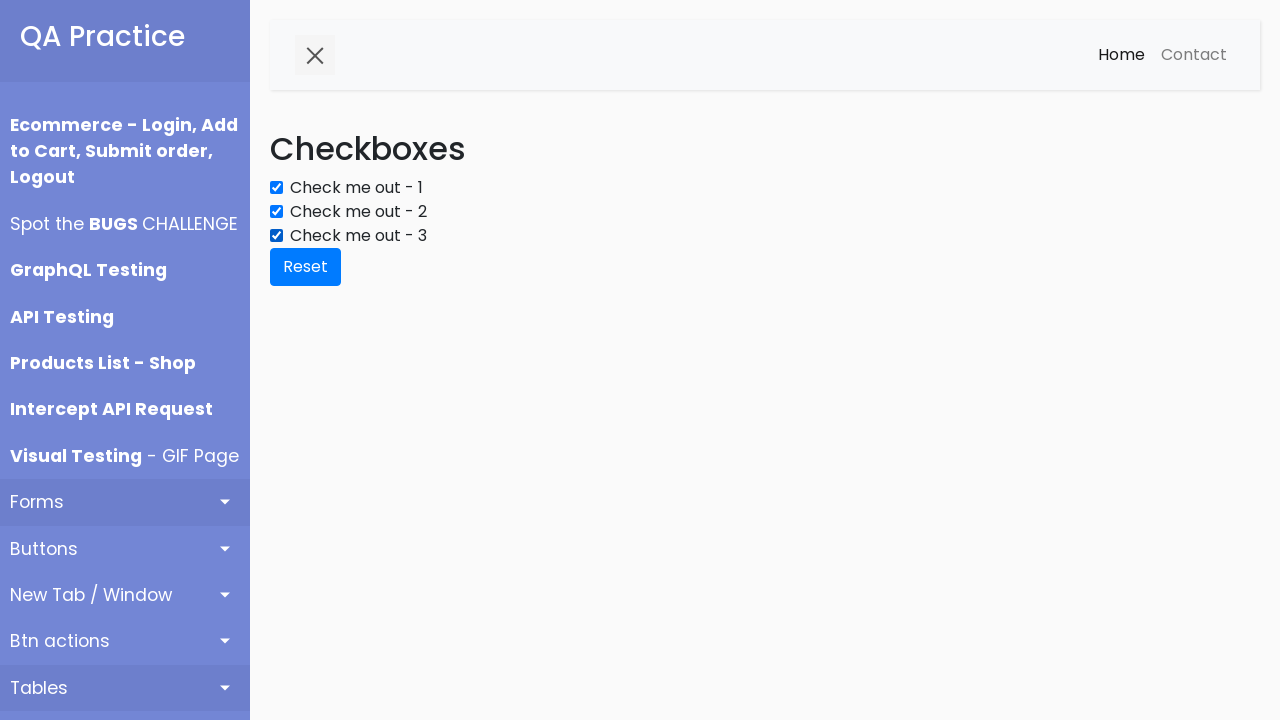